Navigates to the OrangeHRM demo login page and clicks on the "OrangeHRM, Inc" branding link to verify external link navigation

Starting URL: https://opensource-demo.orangehrmlive.com/web/index.php/auth/login

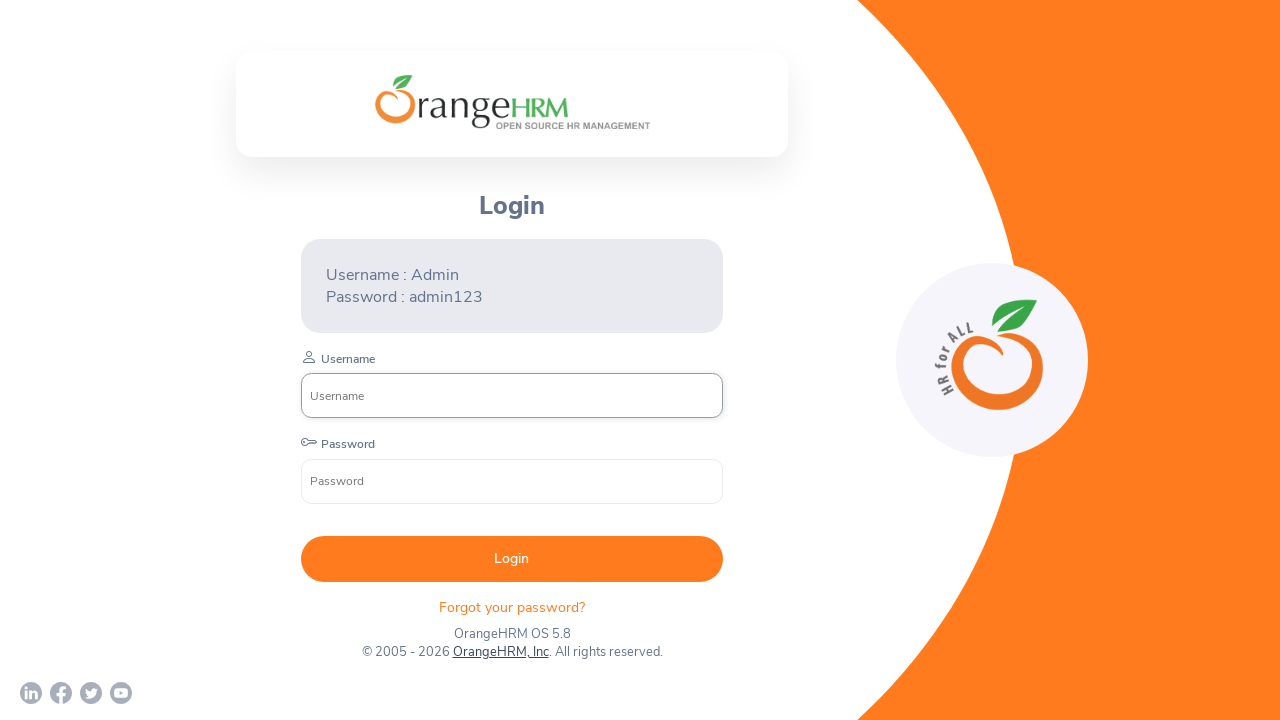

Clicked on 'OrangeHRM, Inc' branding link at (500, 652) on xpath=//a[text()='OrangeHRM, Inc']
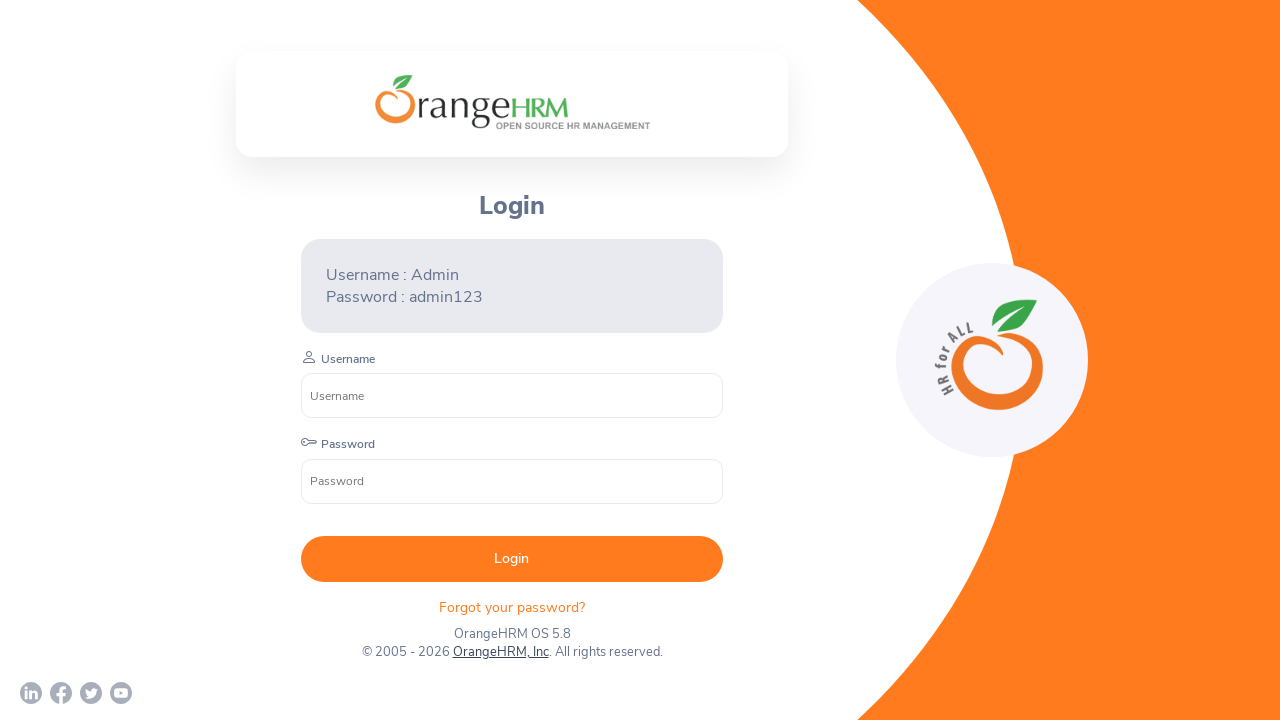

External page loaded after clicking OrangeHRM, Inc link
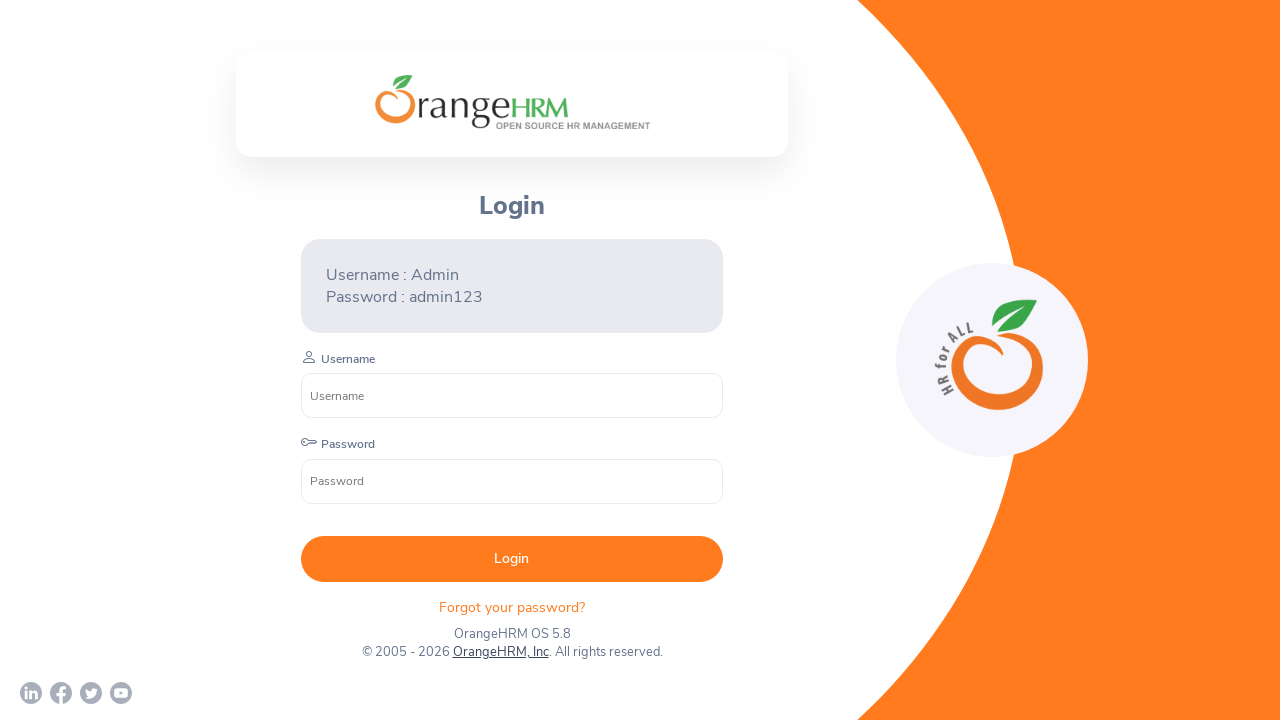

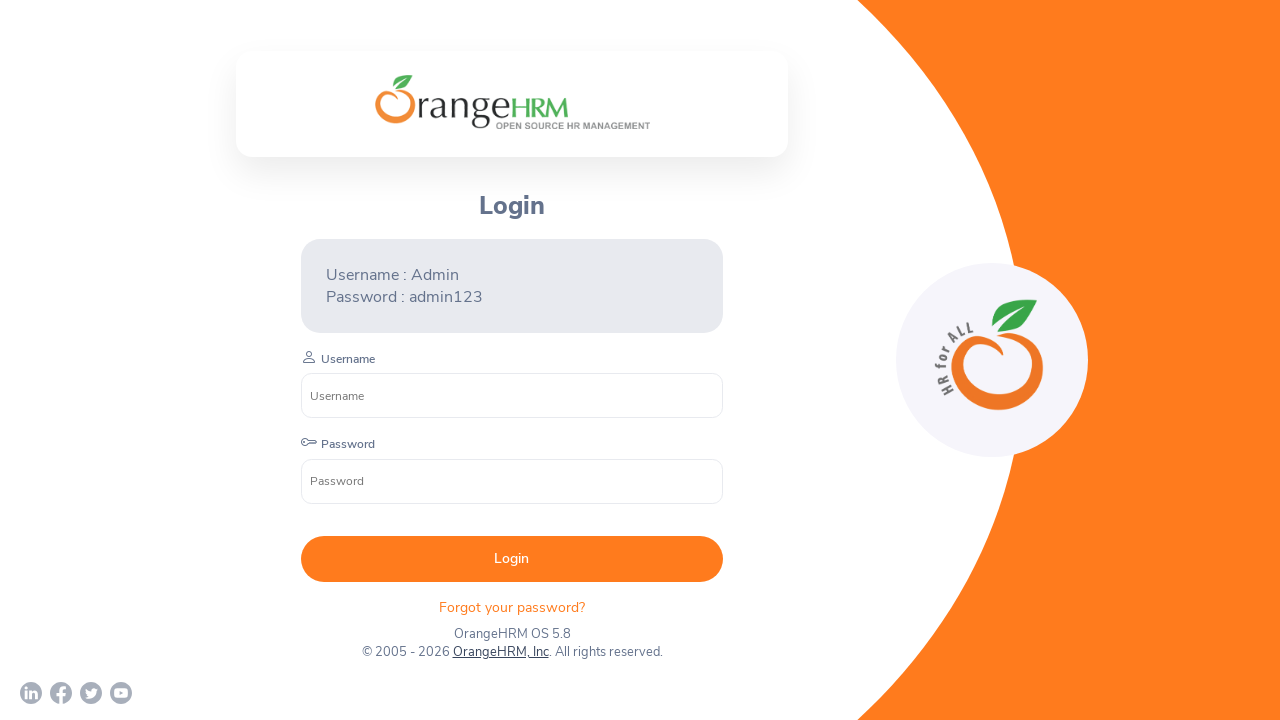